Solves a mathematical challenge on a form by calculating a value based on an equation, checking checkboxes, and submitting the form

Starting URL: https://suninjuly.github.io/math.html

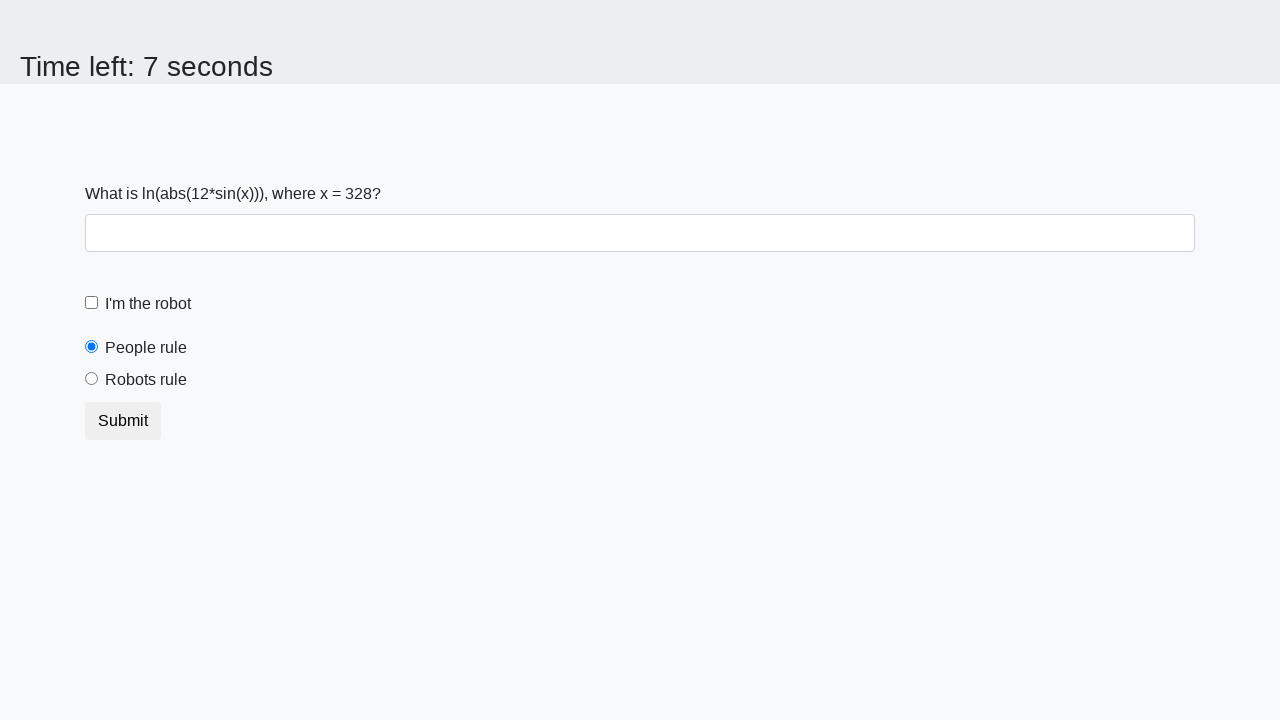

Located the x value element on the page
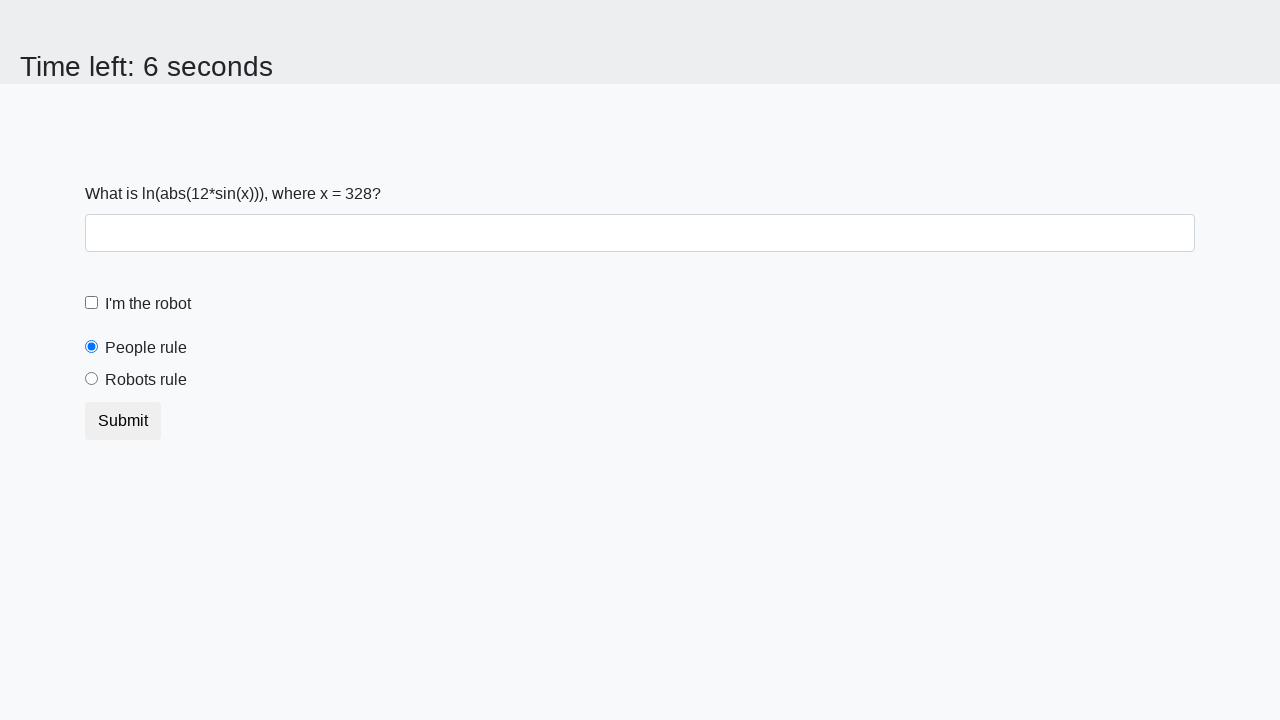

Extracted x value from the page: 328
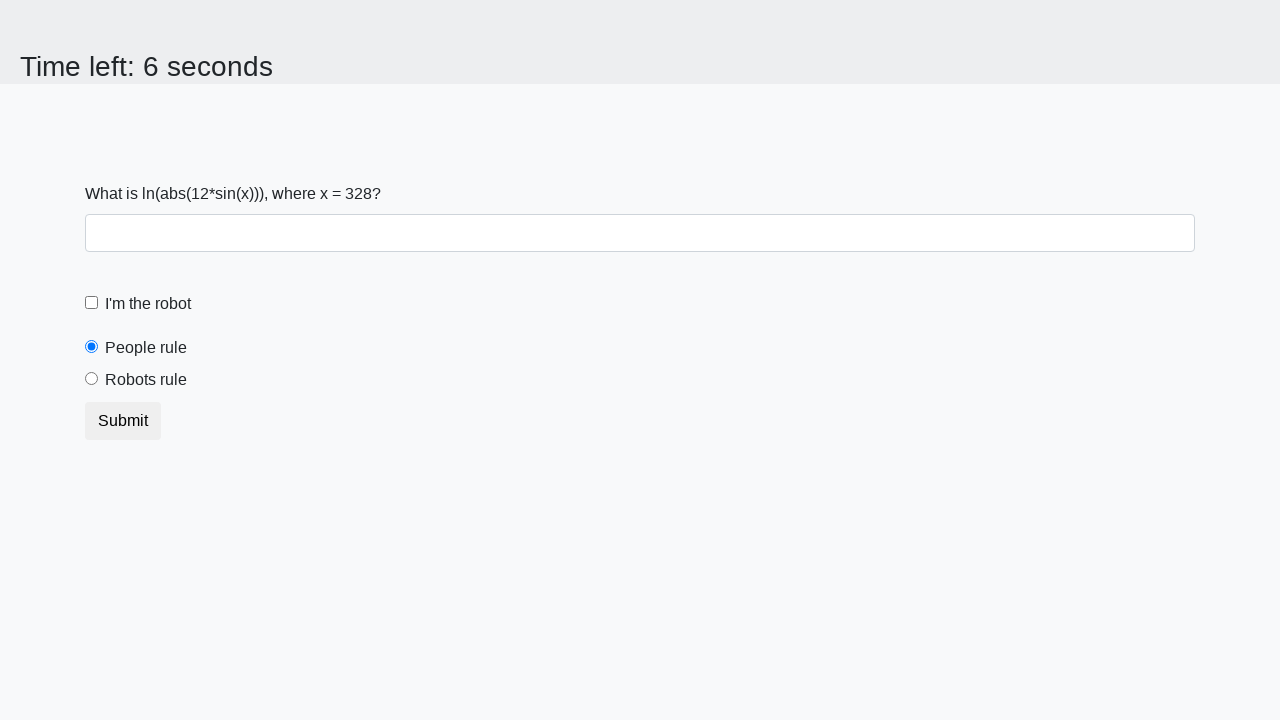

Calculated y value using mathematical formula: 2.4403116446414224
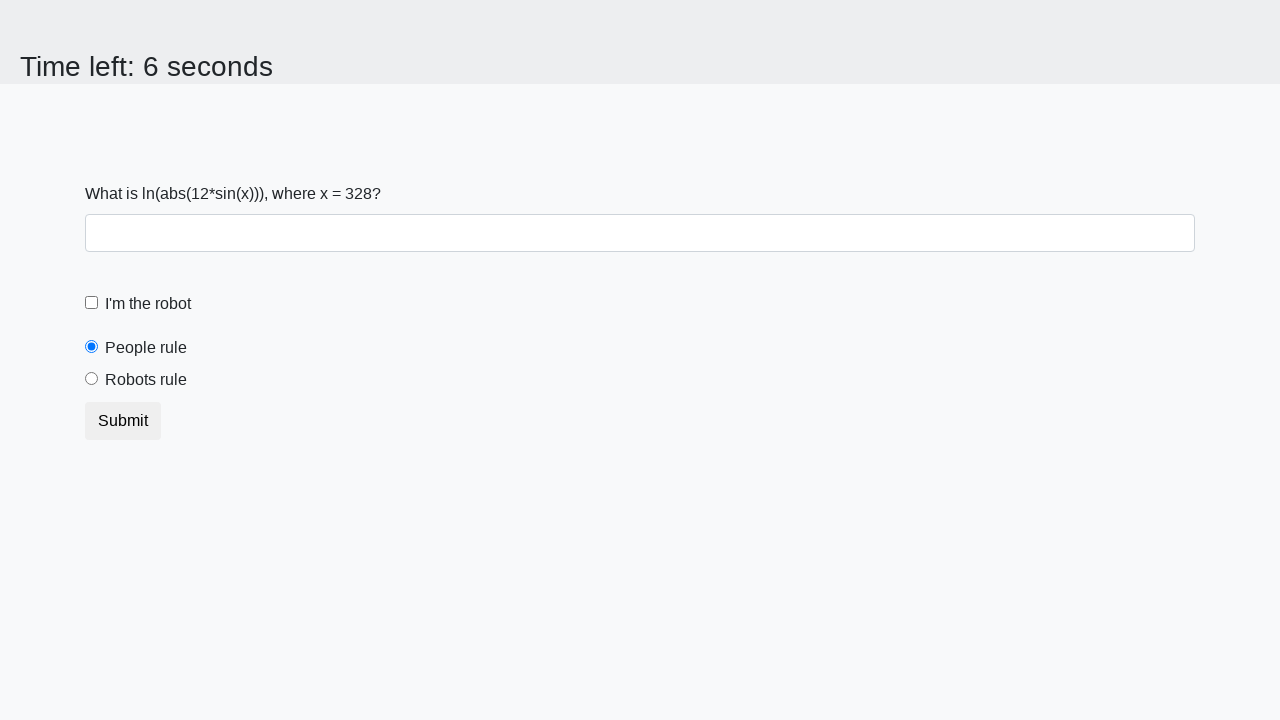

Filled answer field with calculated value: 2.4403116446414224 on #answer
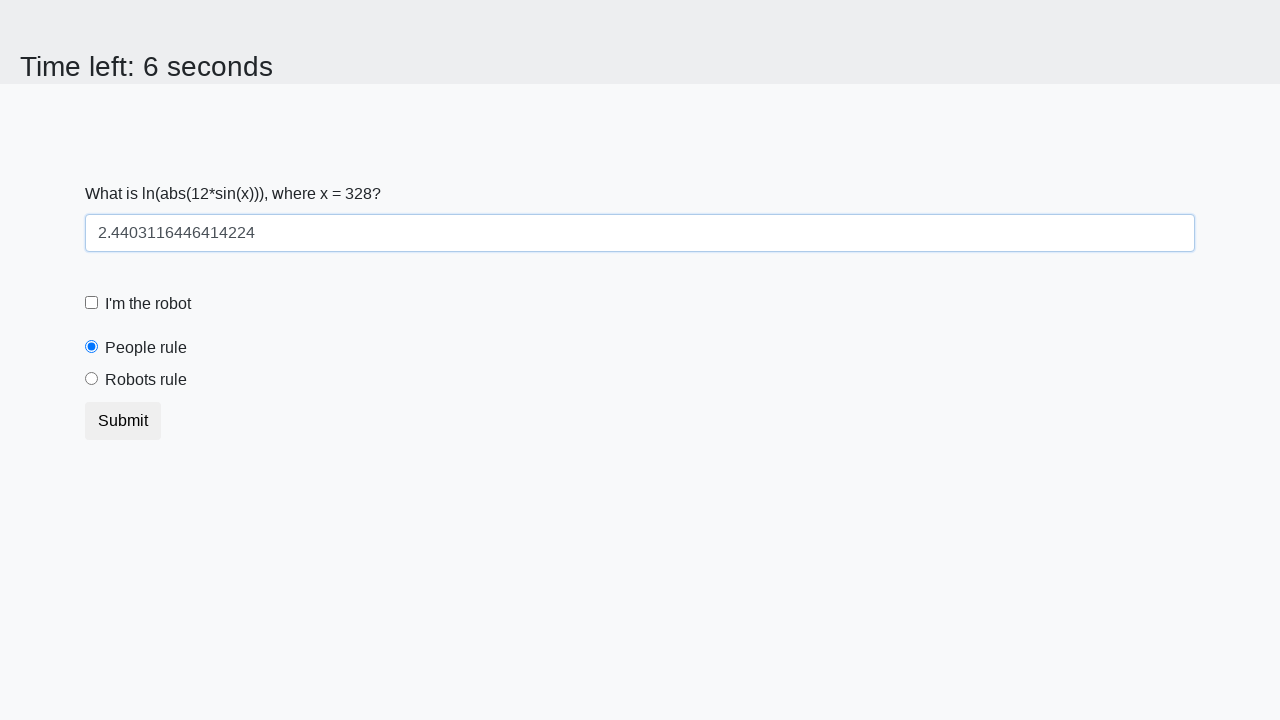

Clicked the first checkbox at (148, 304) on .form-check-label
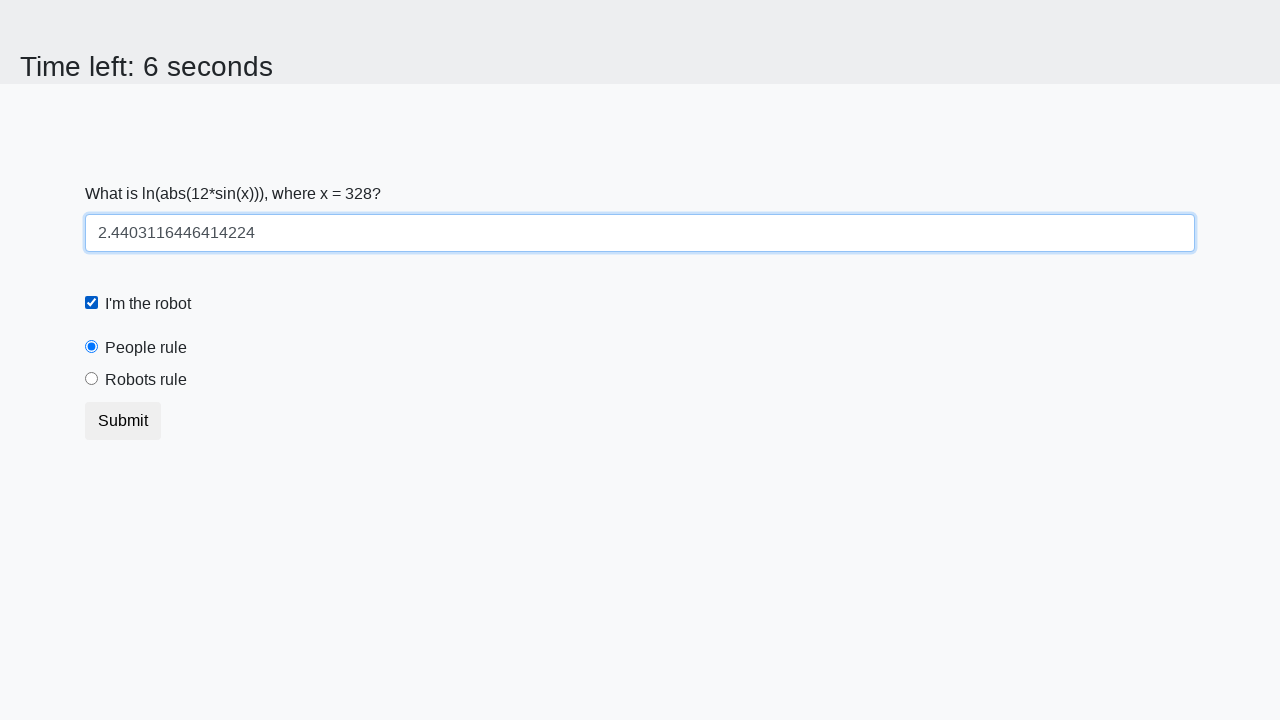

Clicked the 'robots rule' checkbox at (146, 380) on .form-check-label[for="robotsRule"]
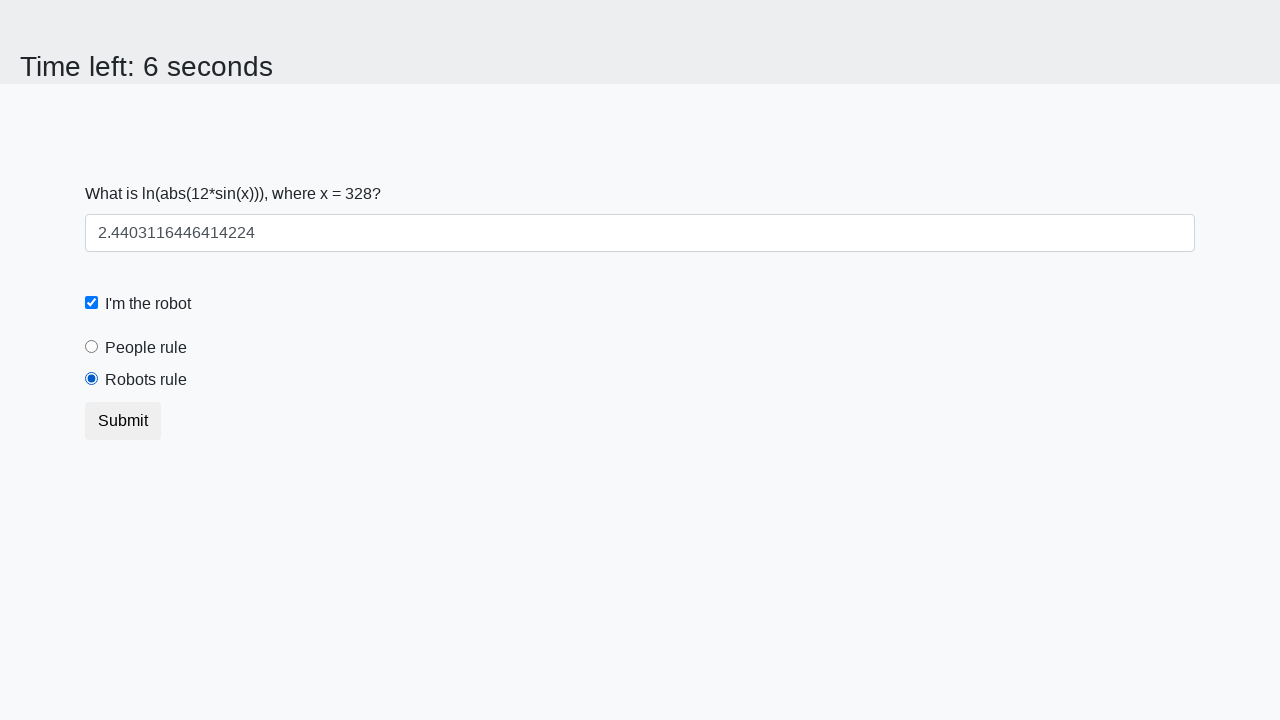

Clicked the submit button to submit the form at (123, 421) on [type="submit"]
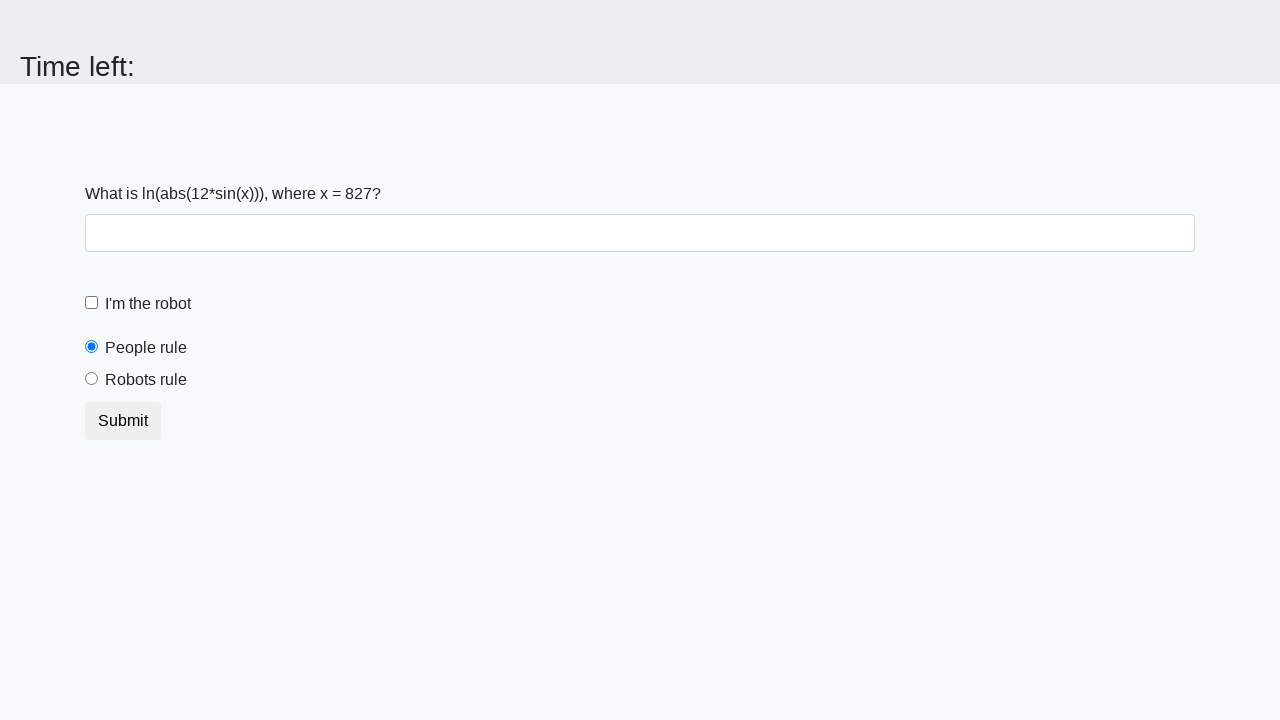

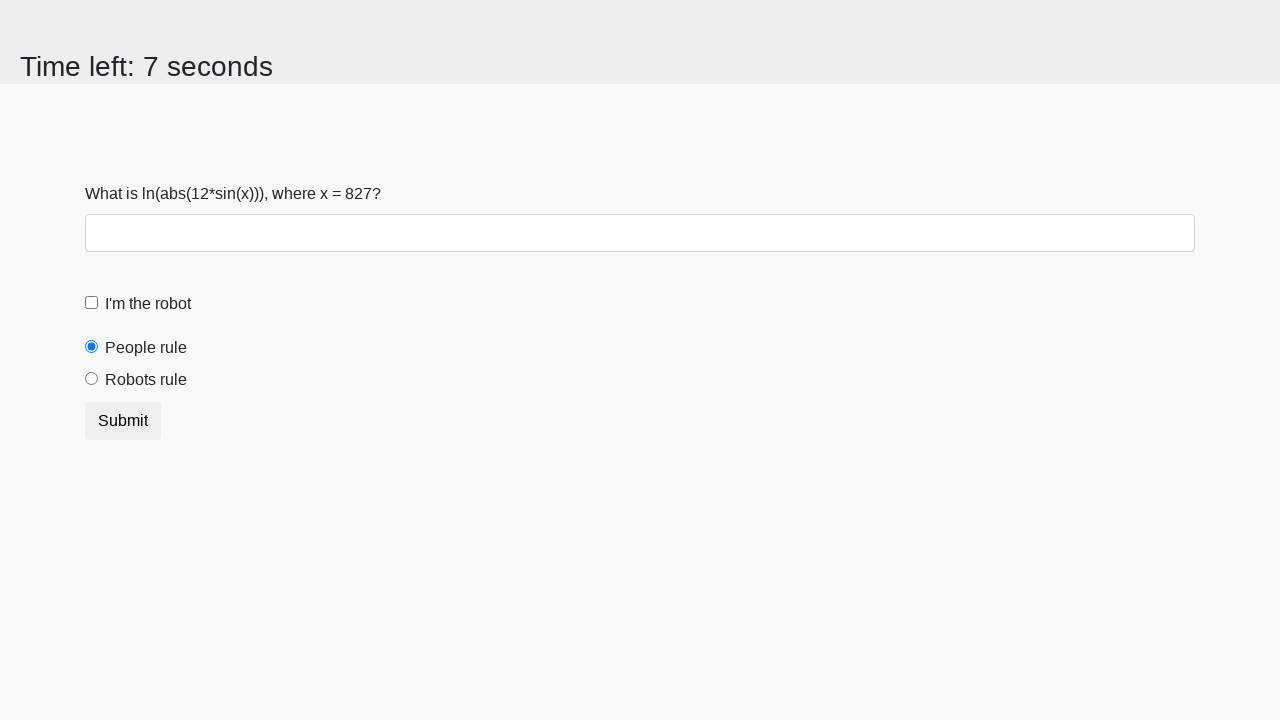